Tests input field functionality by filling a number input box with a value

Starting URL: https://practice.cydeo.com/inputs

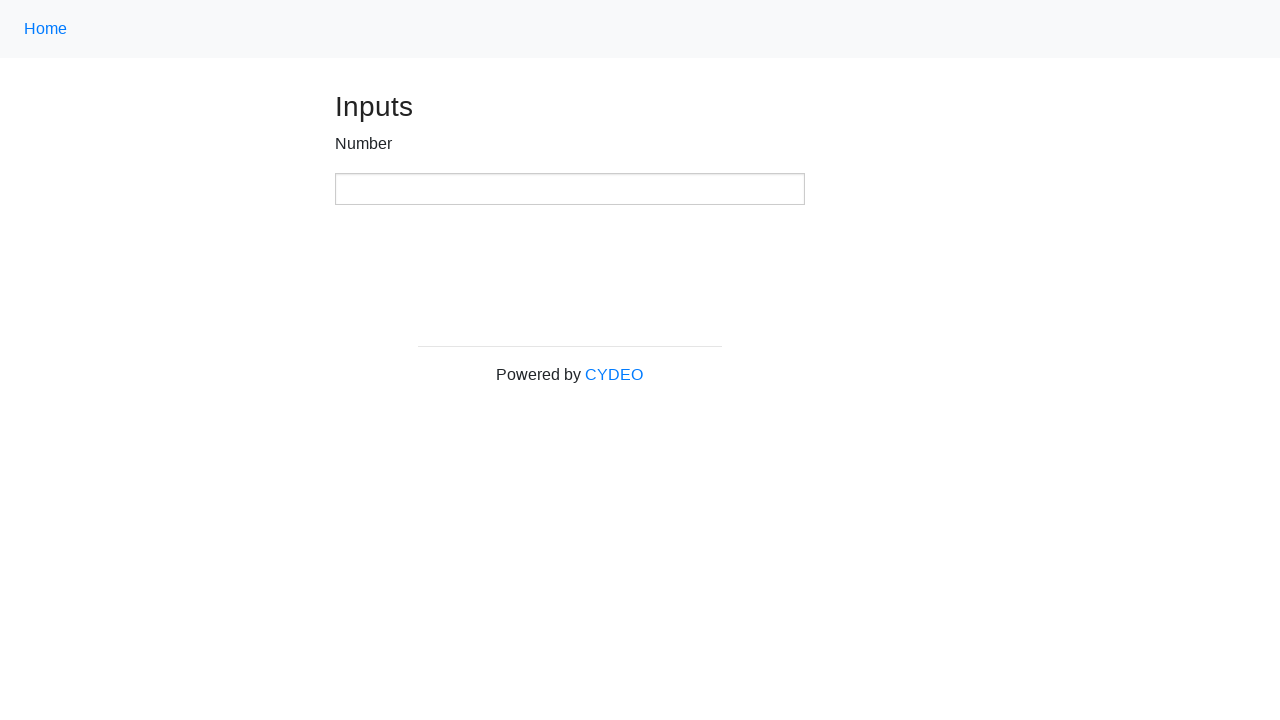

Filled number input field with value '1200' on xpath=//input[@type='number']
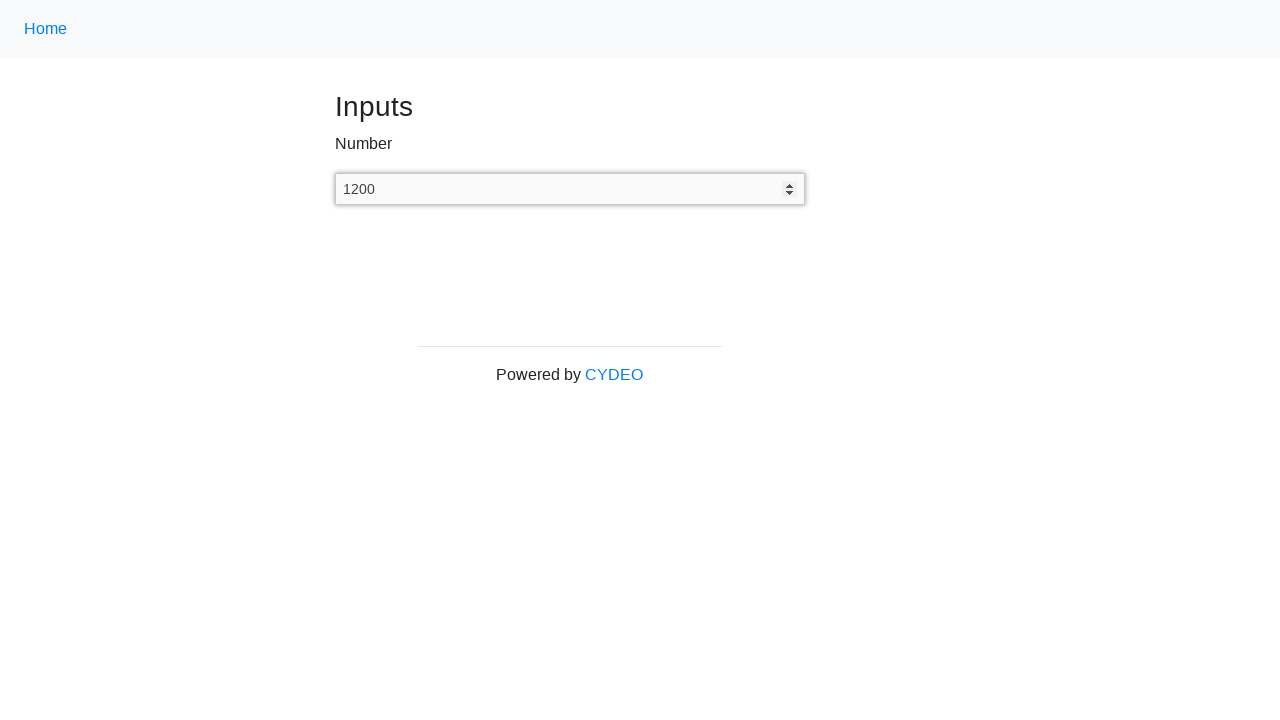

Number input field is present and loaded
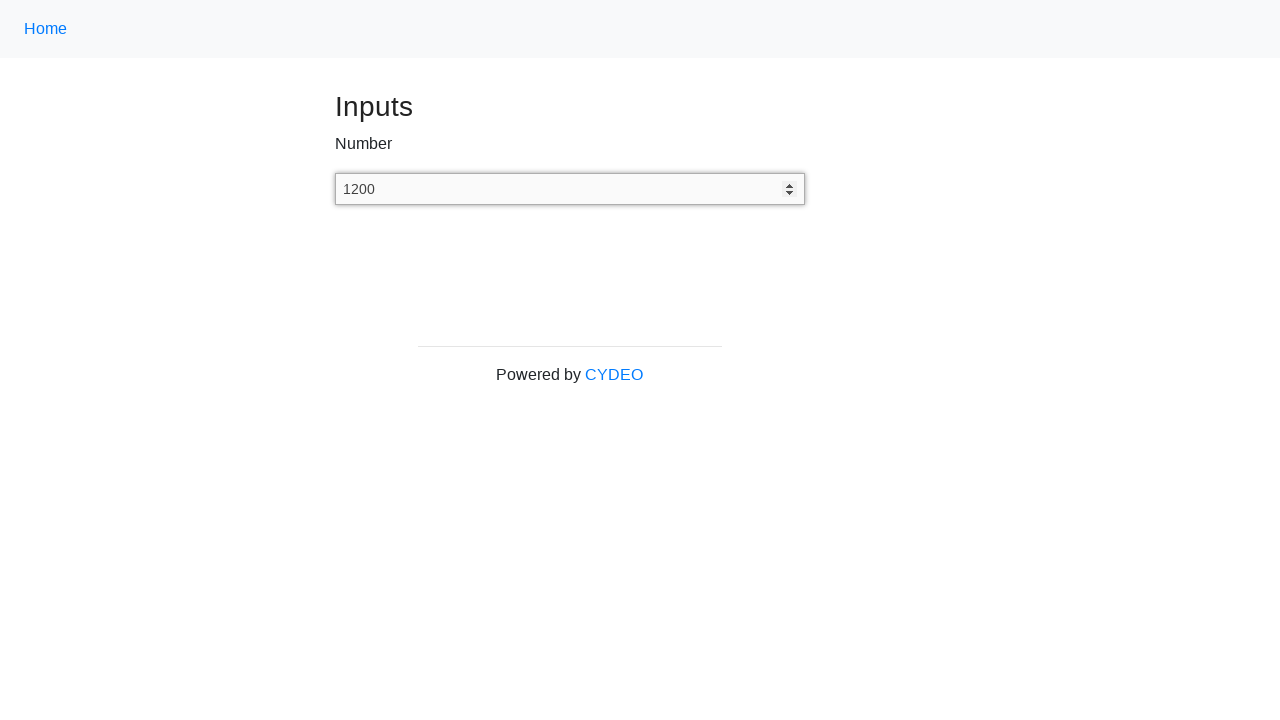

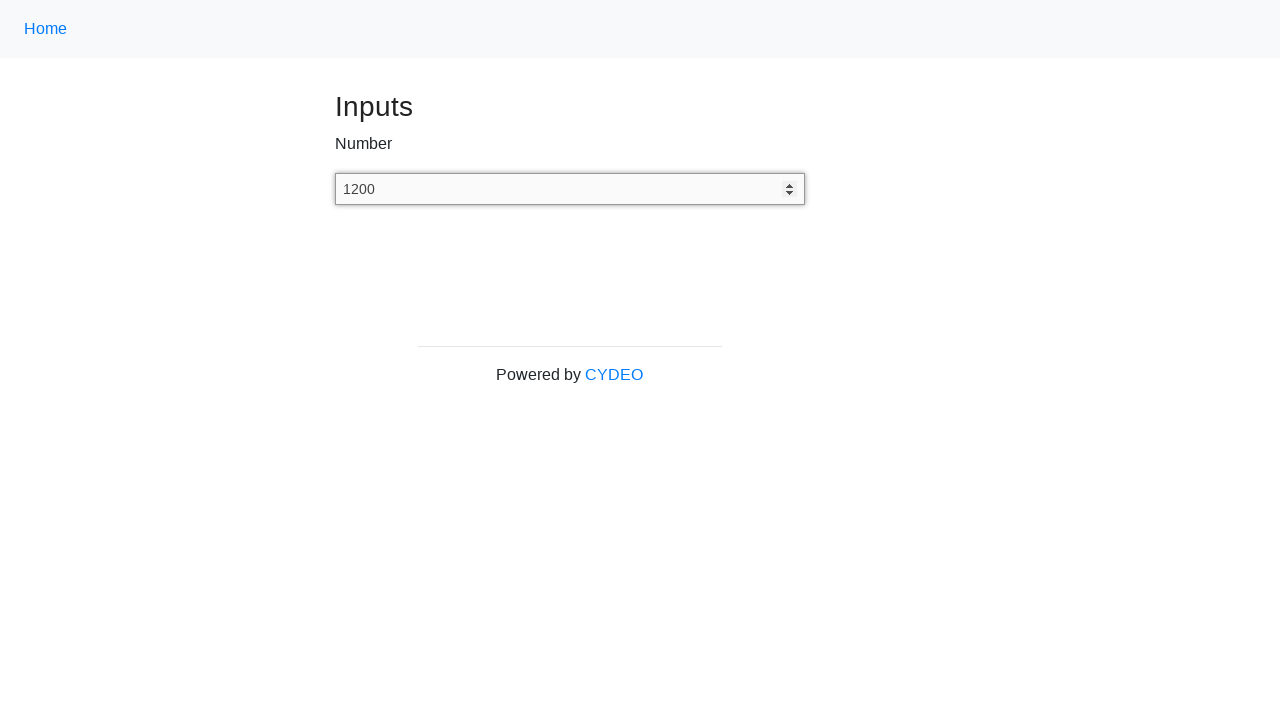